Tests the sorting algorithm input validation by navigating to the sorting algorithms page, entering numeric input into the number input field, and clicking the add number button to verify the form accepts the input.

Starting URL: https://gcallah.github.io/Algocynfas/

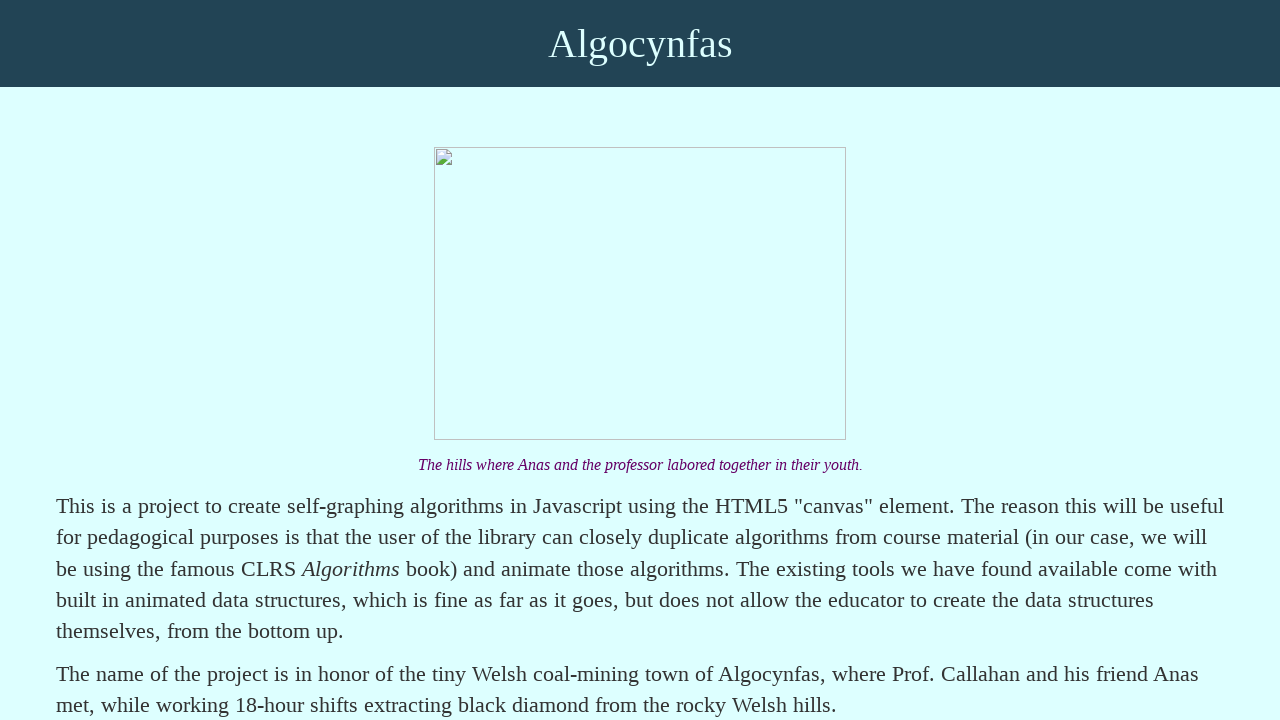

Clicked on 'Sorting Algorithms' link at (197, 360) on text=Sorting Algorithms
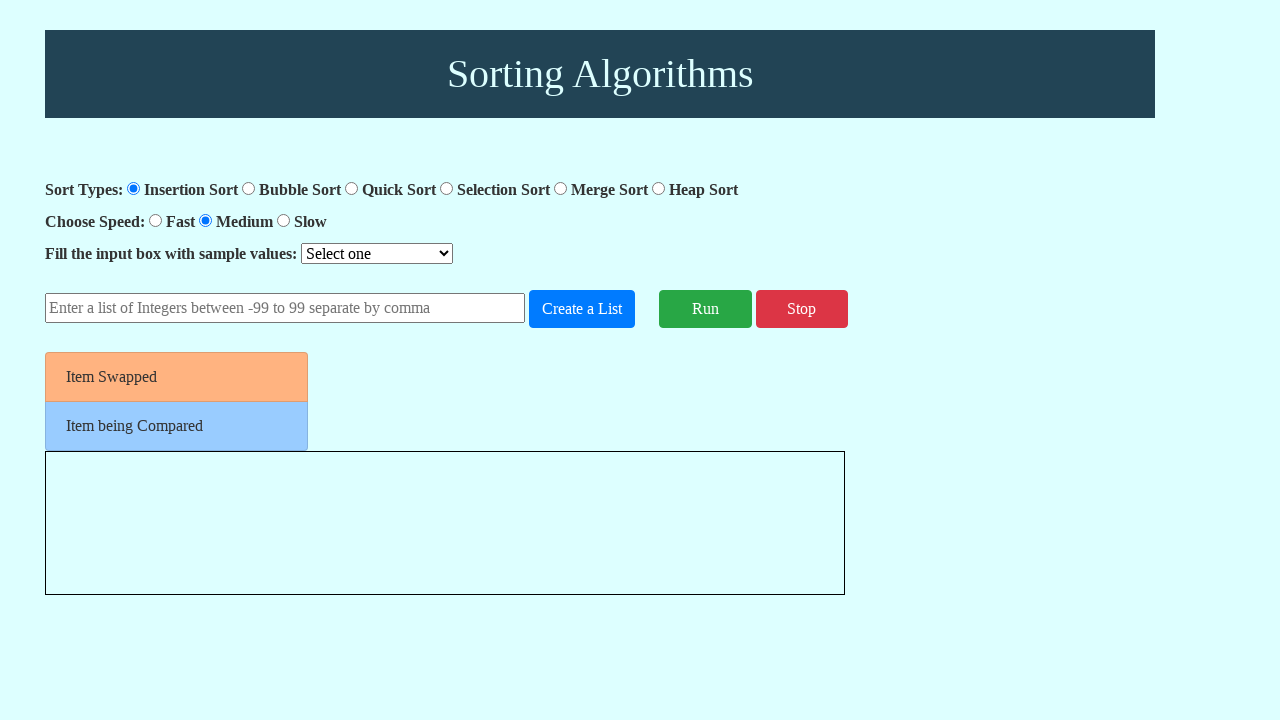

Number input field loaded
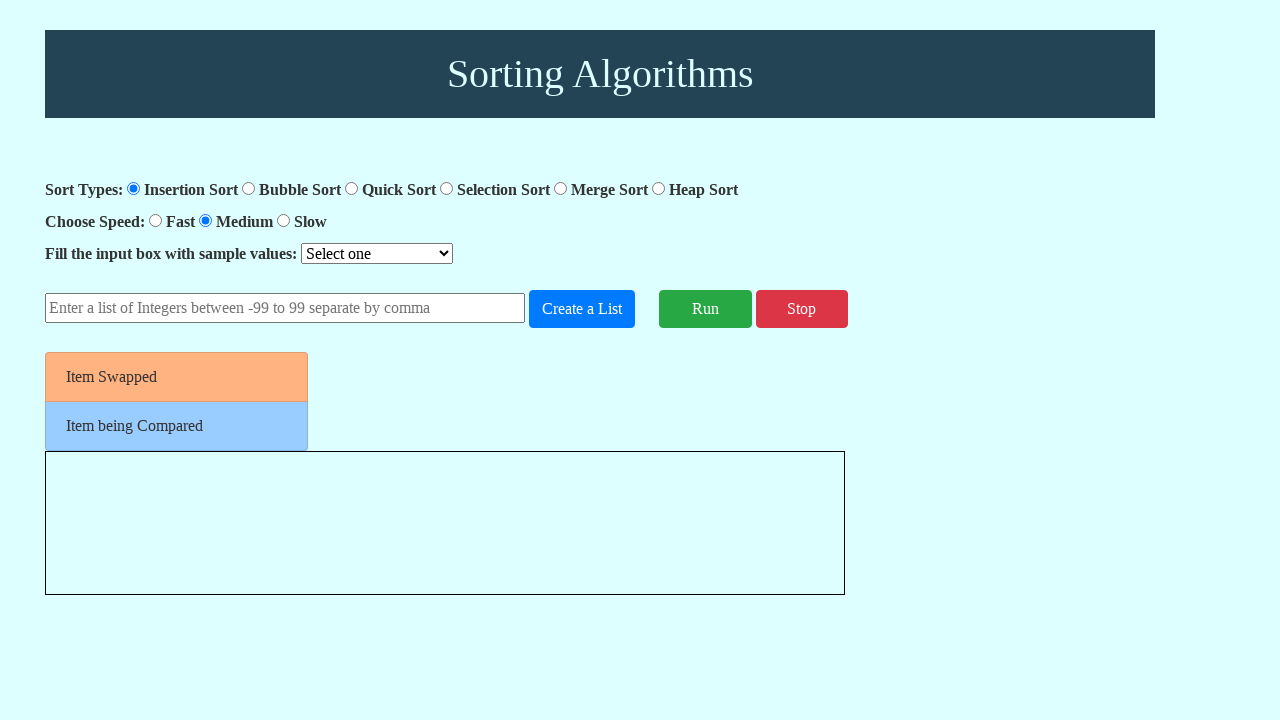

Filled number input field with '15,42,8,-23,67' on #number-input
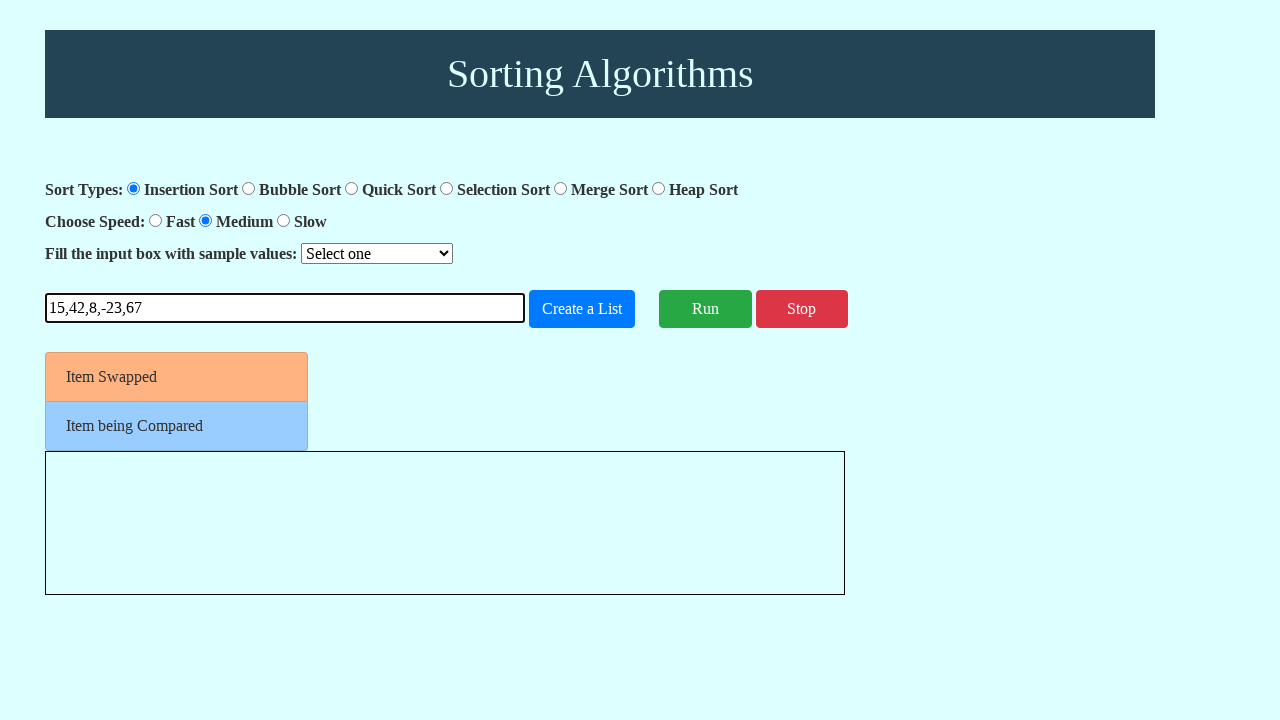

Clicked the add number button at (582, 309) on #add-number-button
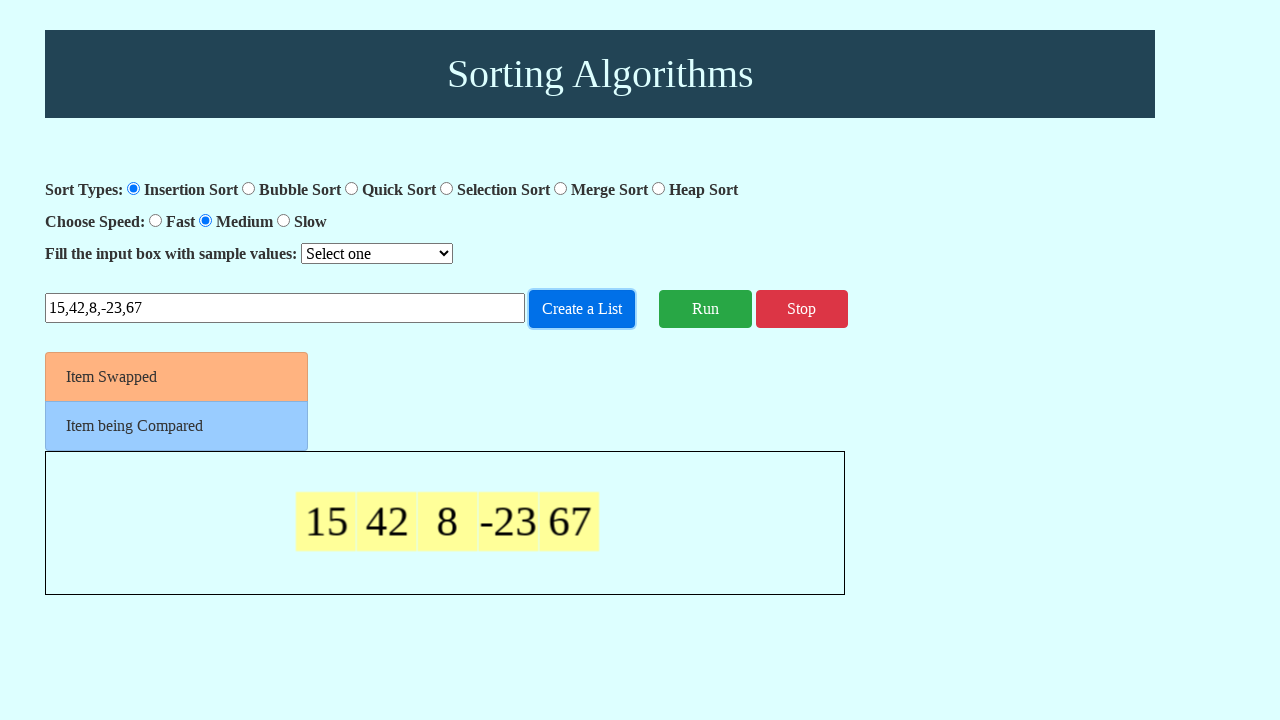

Waited 500ms for UI update or alert
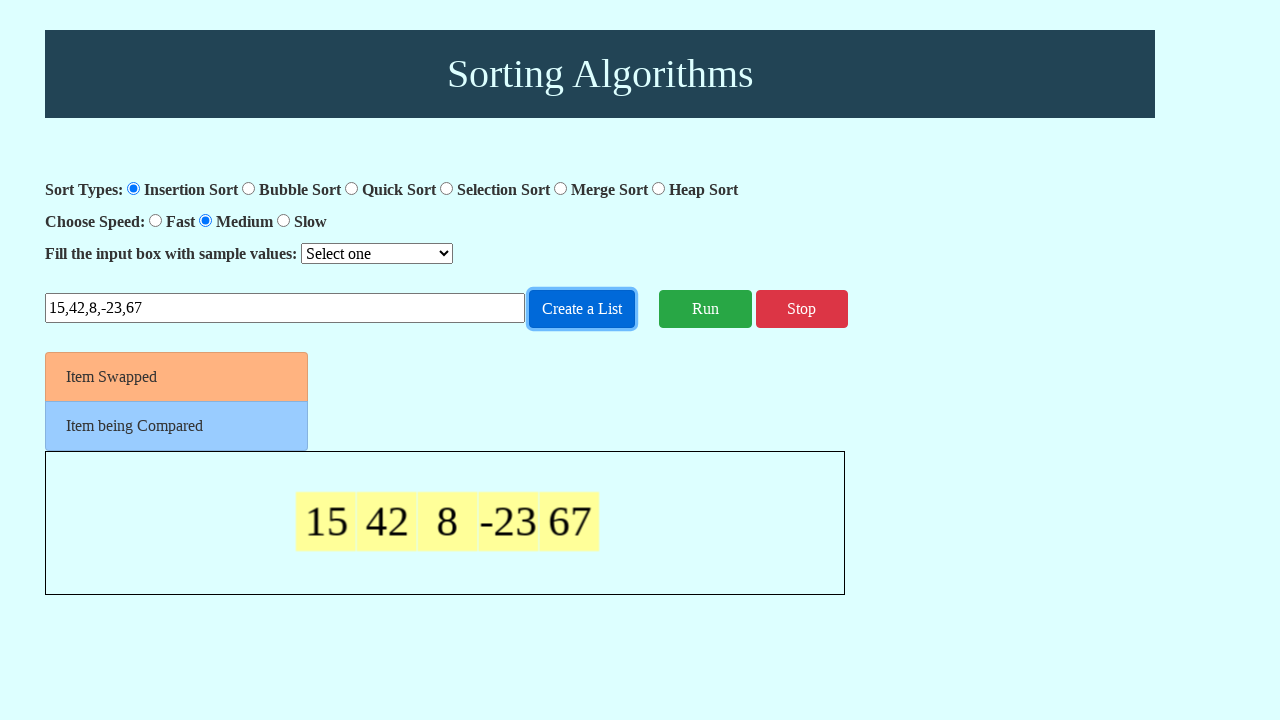

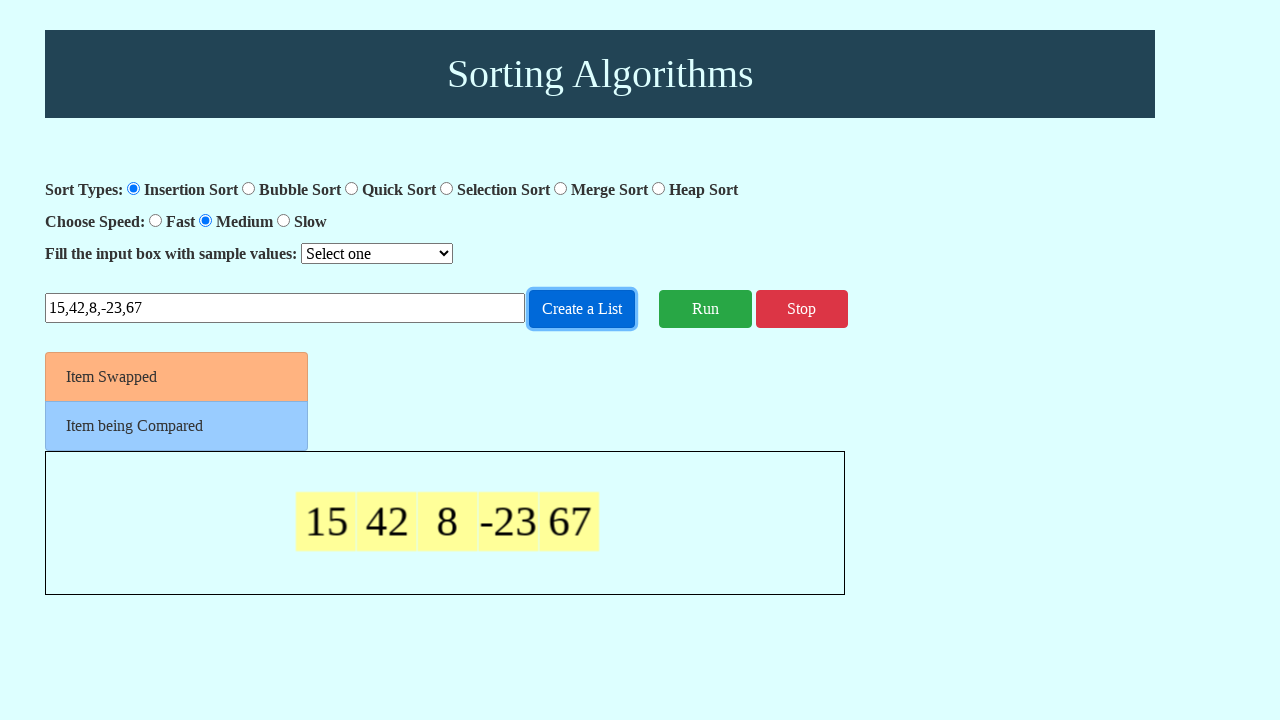